Tests modal dialog functionality by clicking the small modal button, verifying the modal appears with content, and then closing it.

Starting URL: https://demoqa.com/modal-dialogs

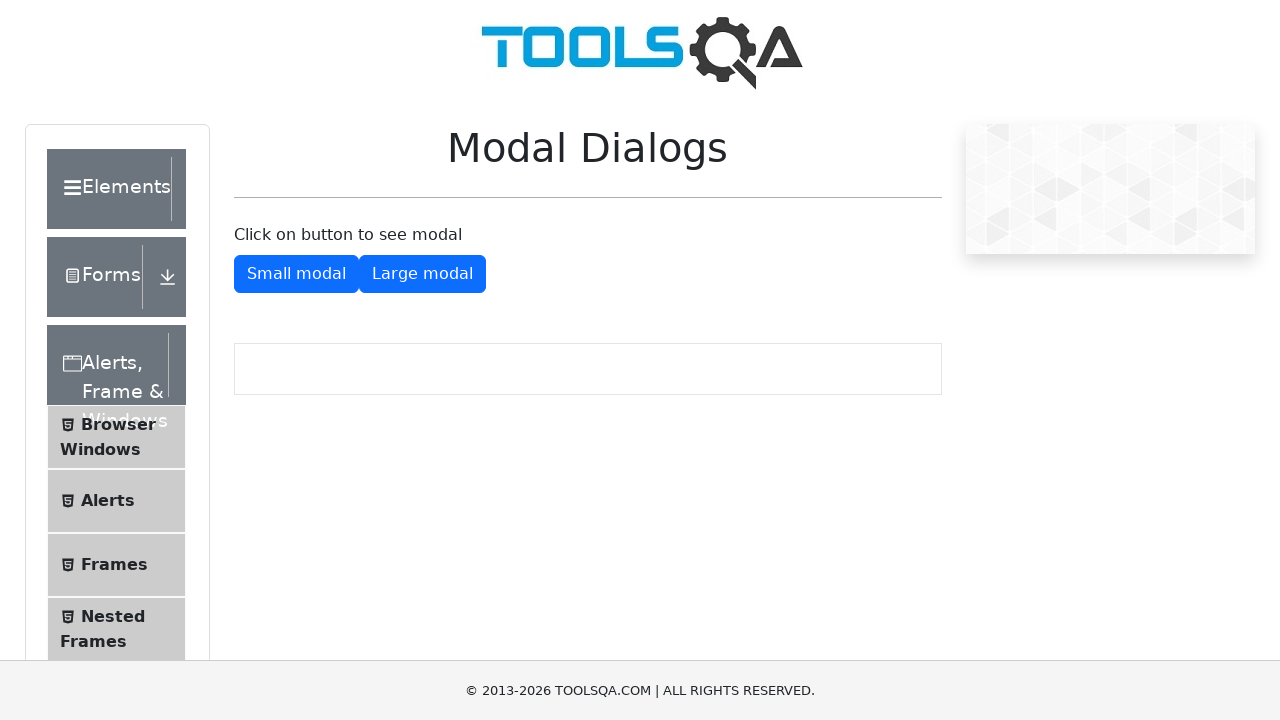

Clicked small modal button to open modal dialog at (296, 274) on #showSmallModal
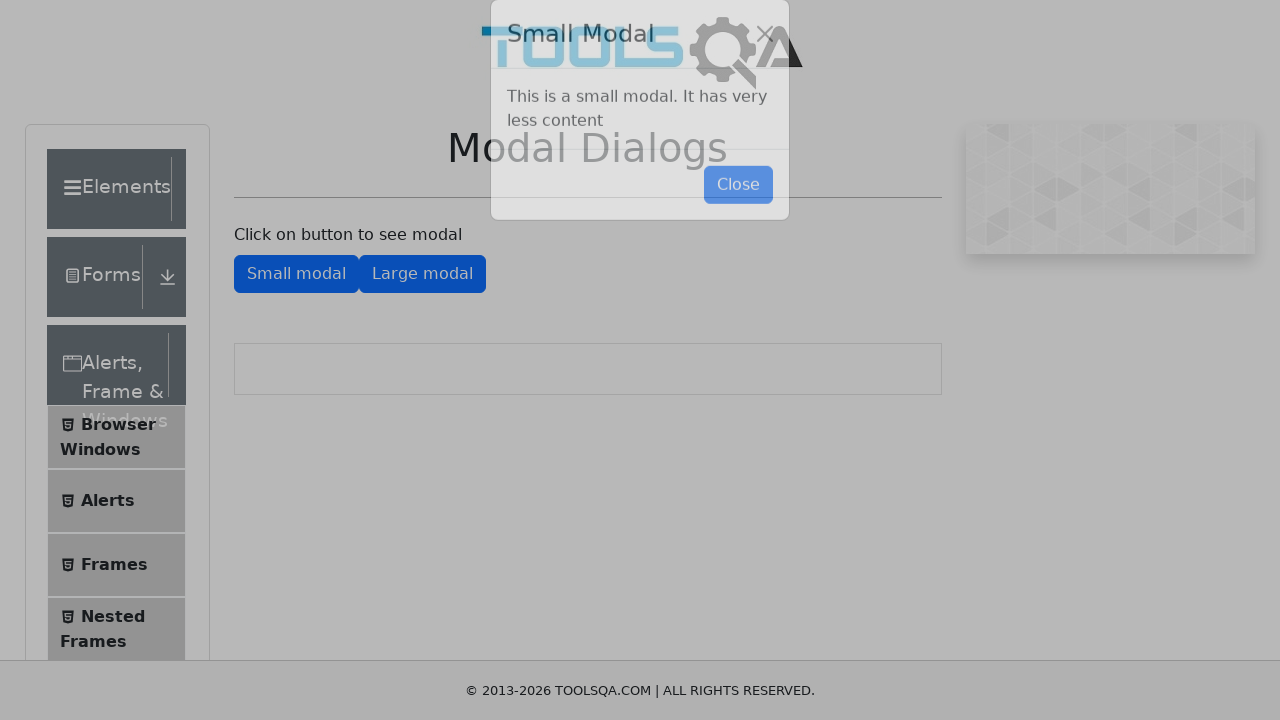

Modal appeared with body content visible
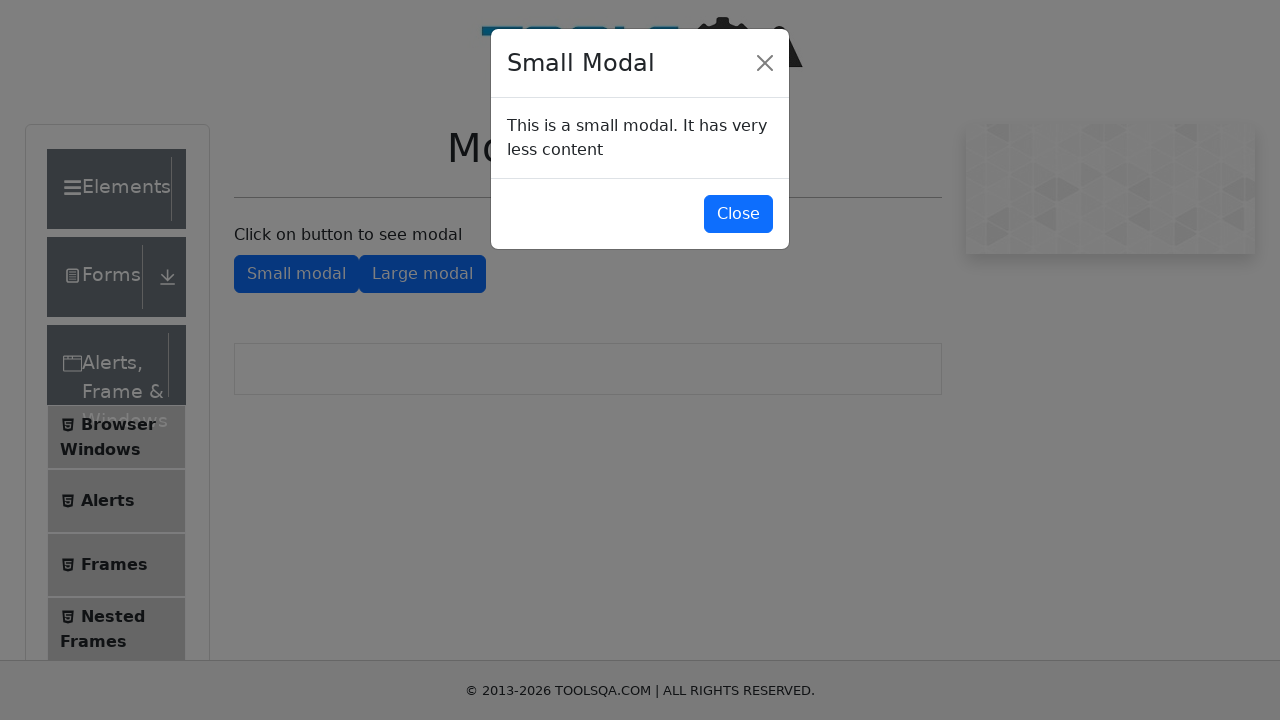

Retrieved modal message: This is a small modal. It has very less content
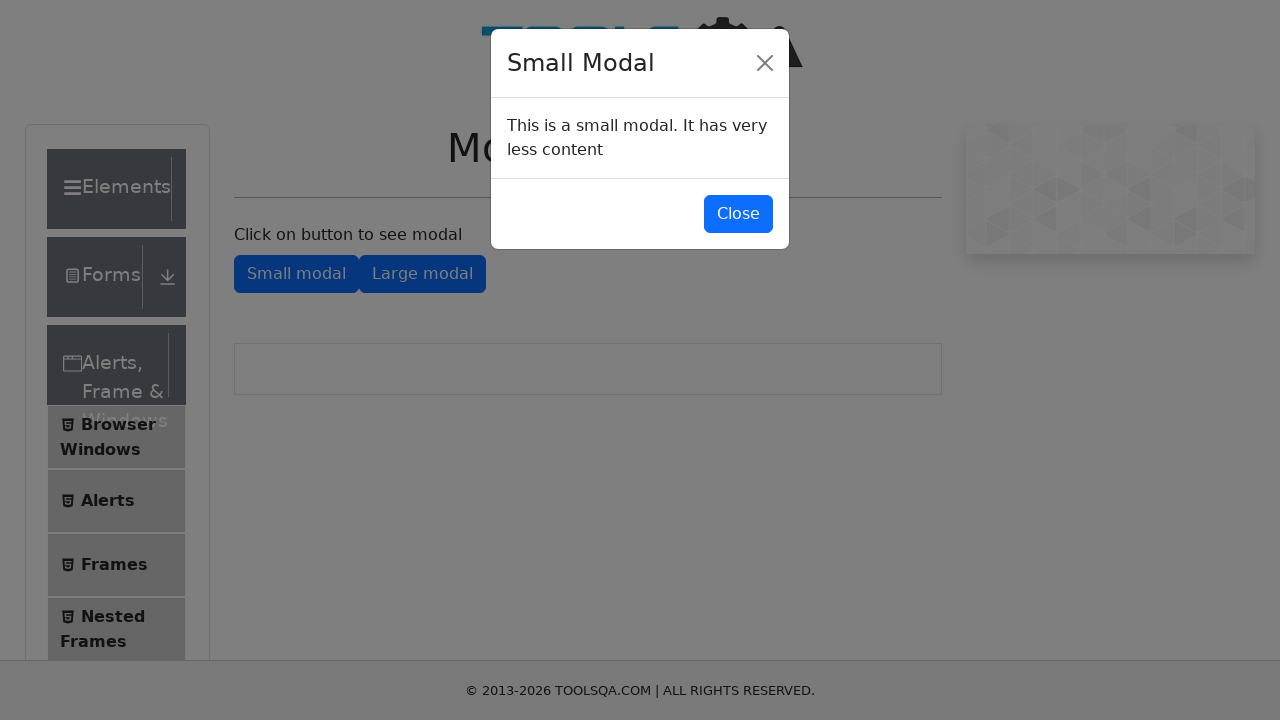

Clicked close button to dismiss modal at (738, 214) on #closeSmallModal
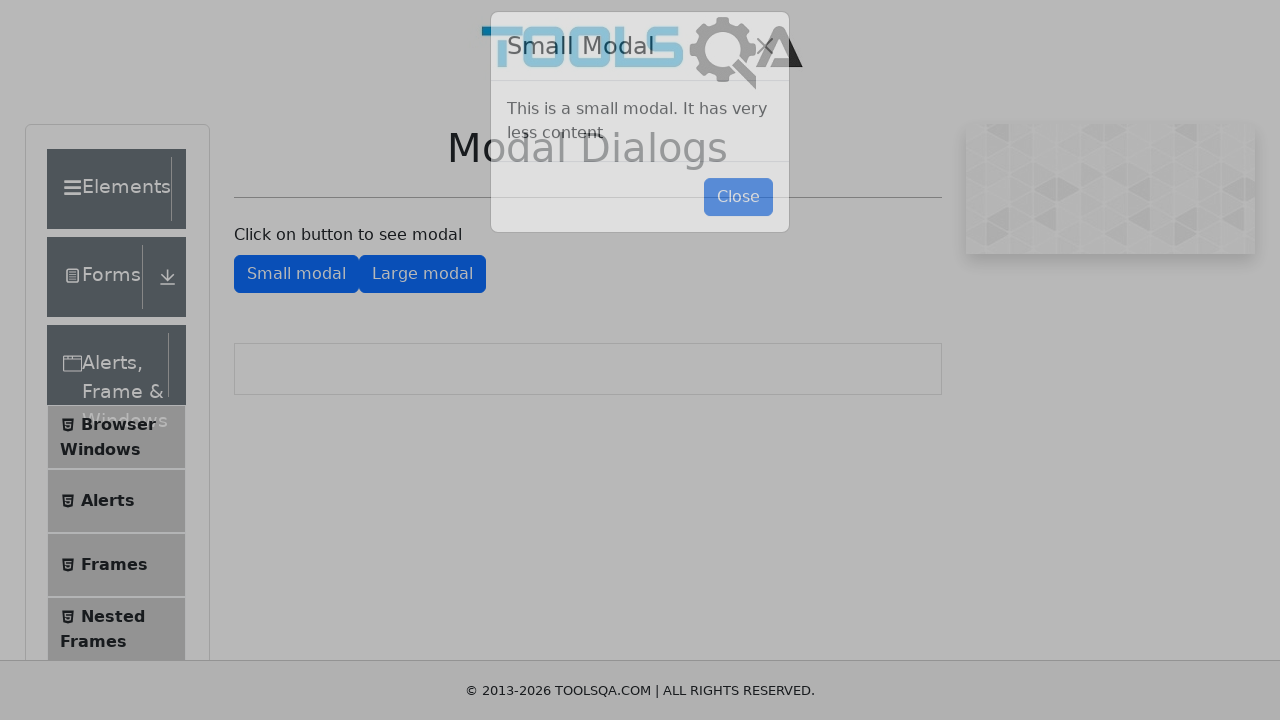

Modal closed and body element is no longer visible
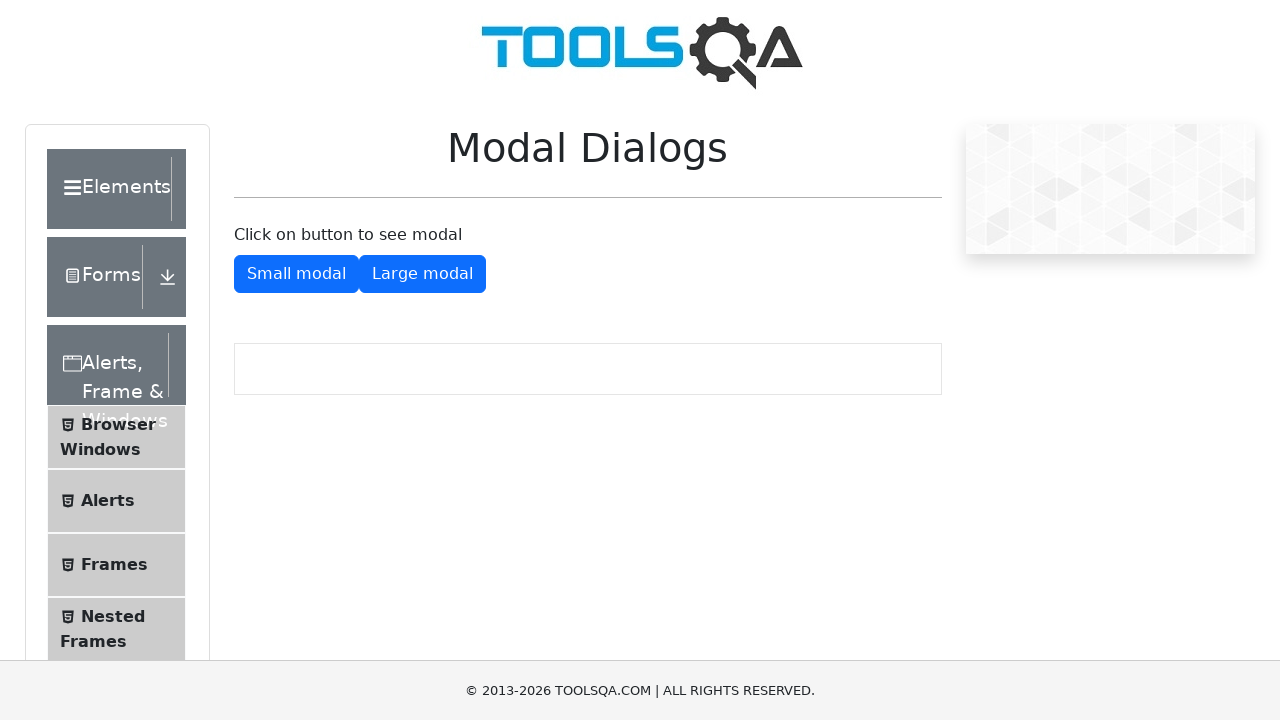

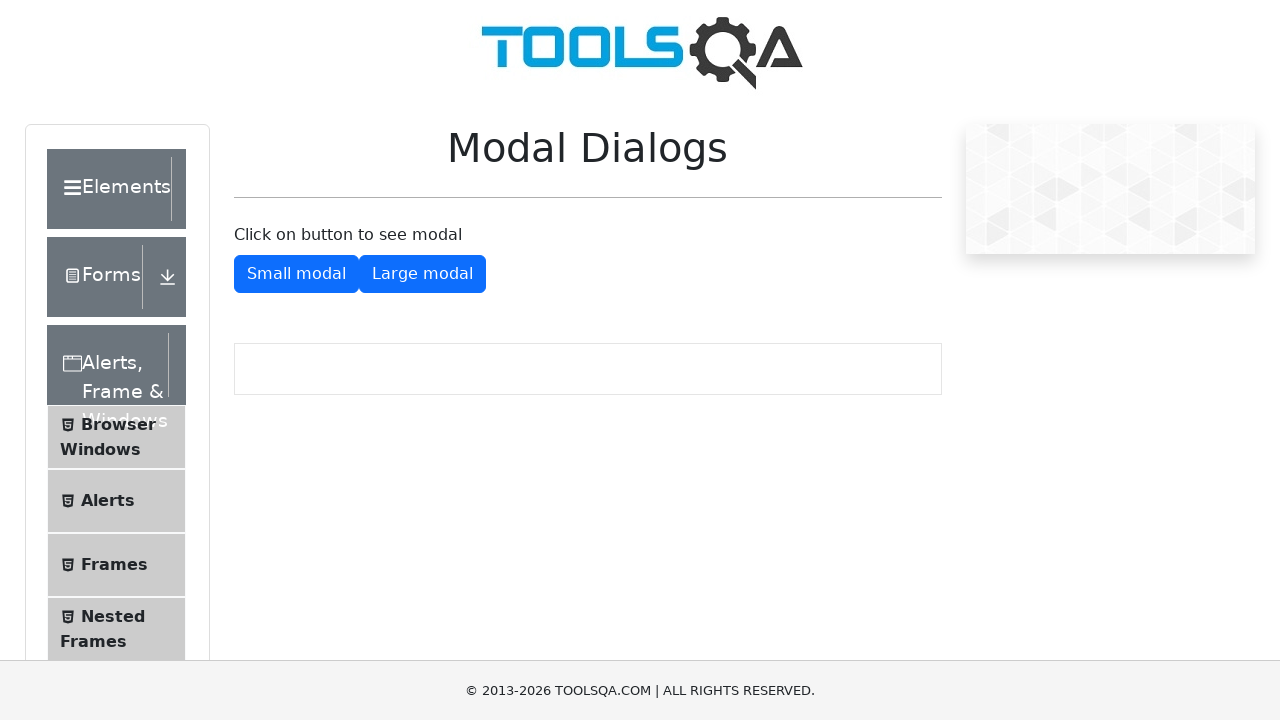